Tests handling a JavaScript confirm dialog by clicking OK to accept it

Starting URL: https://the-internet.herokuapp.com/javascript_alerts

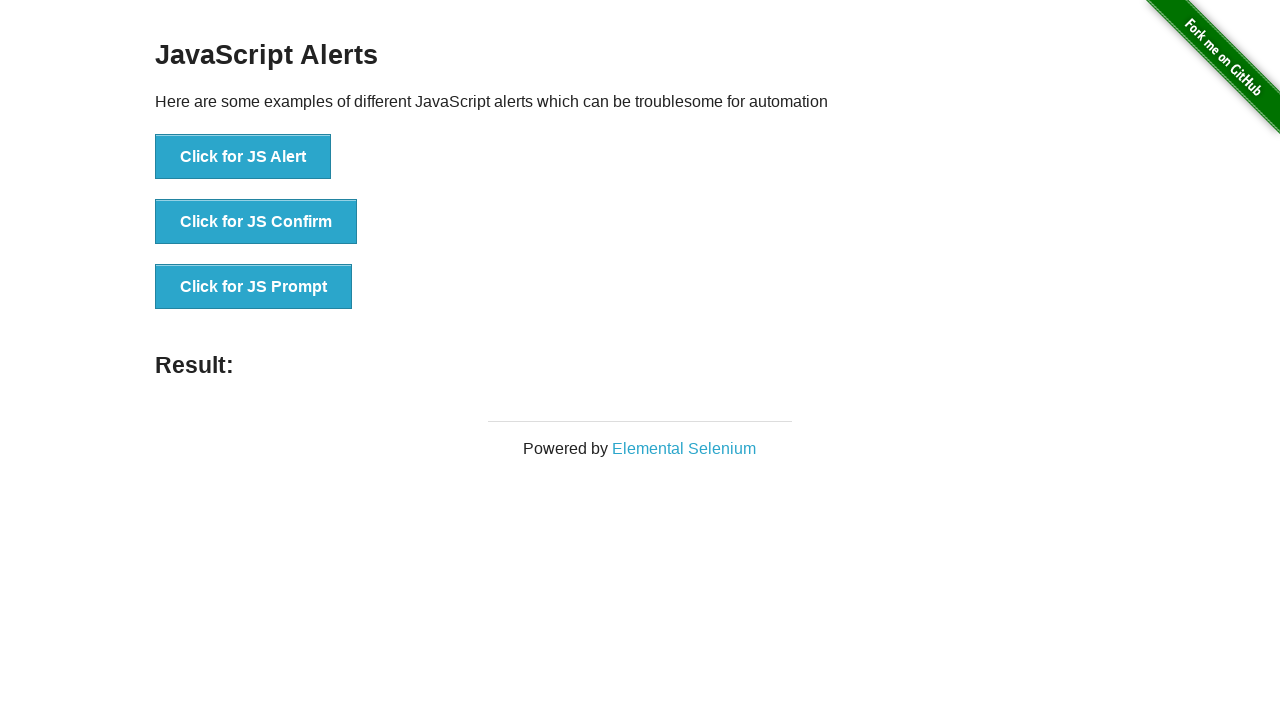

Set up dialog handler to accept confirm dialogs
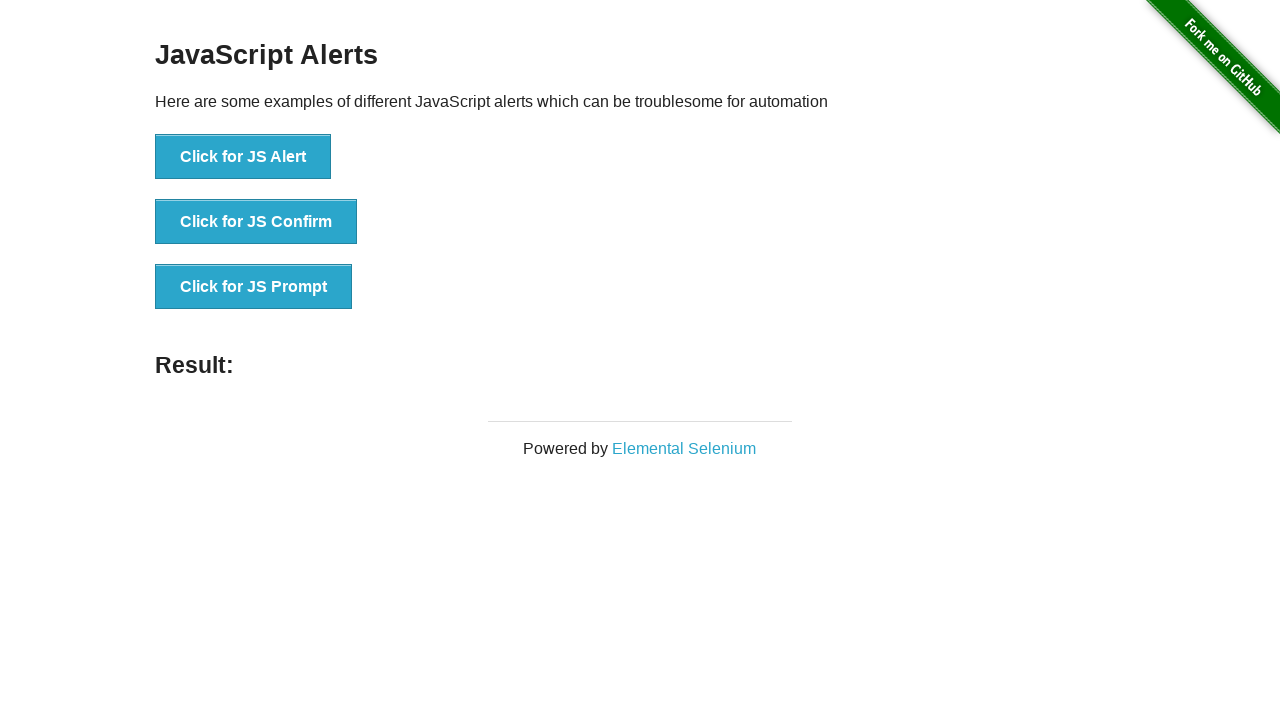

Clicked 'Click for JS Confirm' button to trigger confirm dialog at (256, 222) on text=Click for JS Confirm
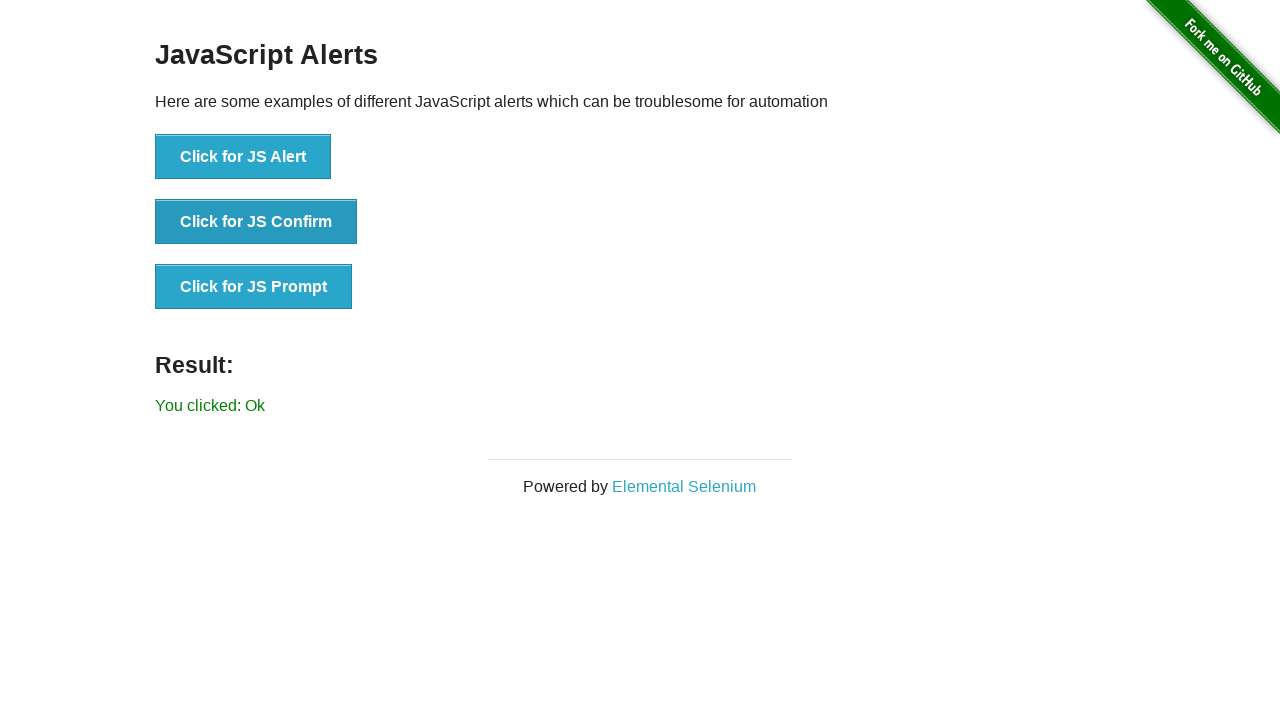

Result element appeared after clicking OK on confirm dialog
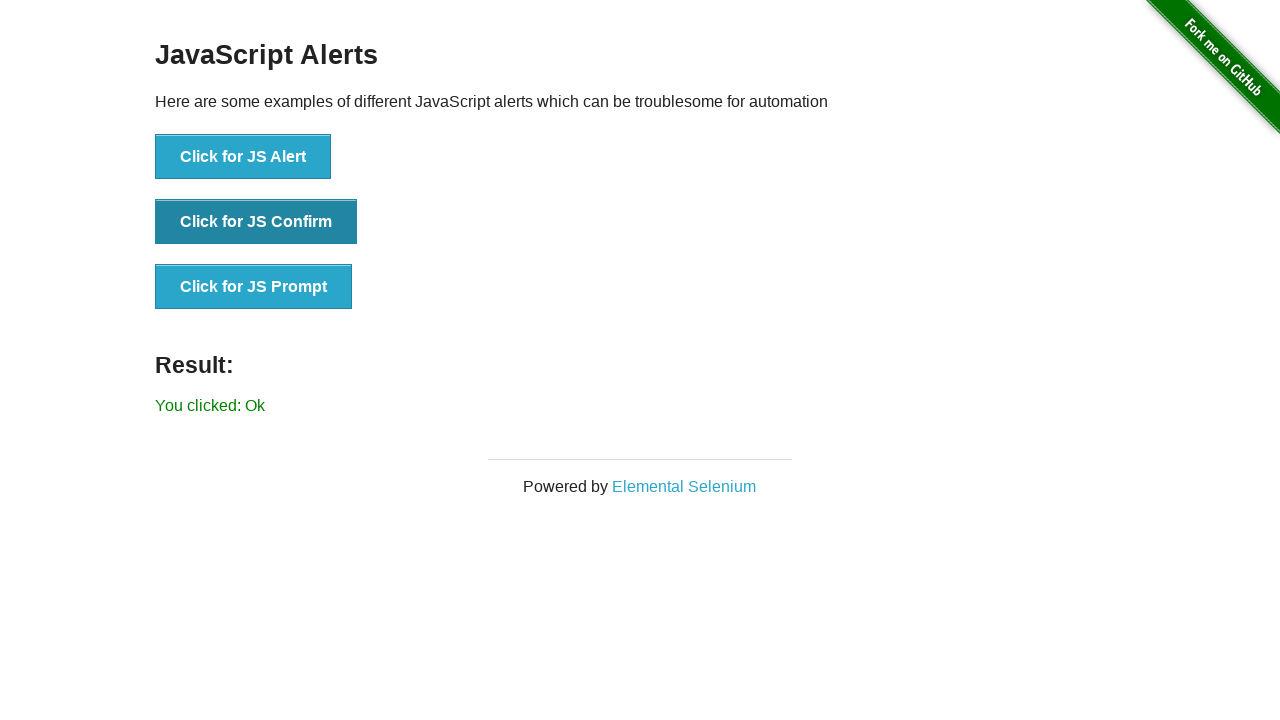

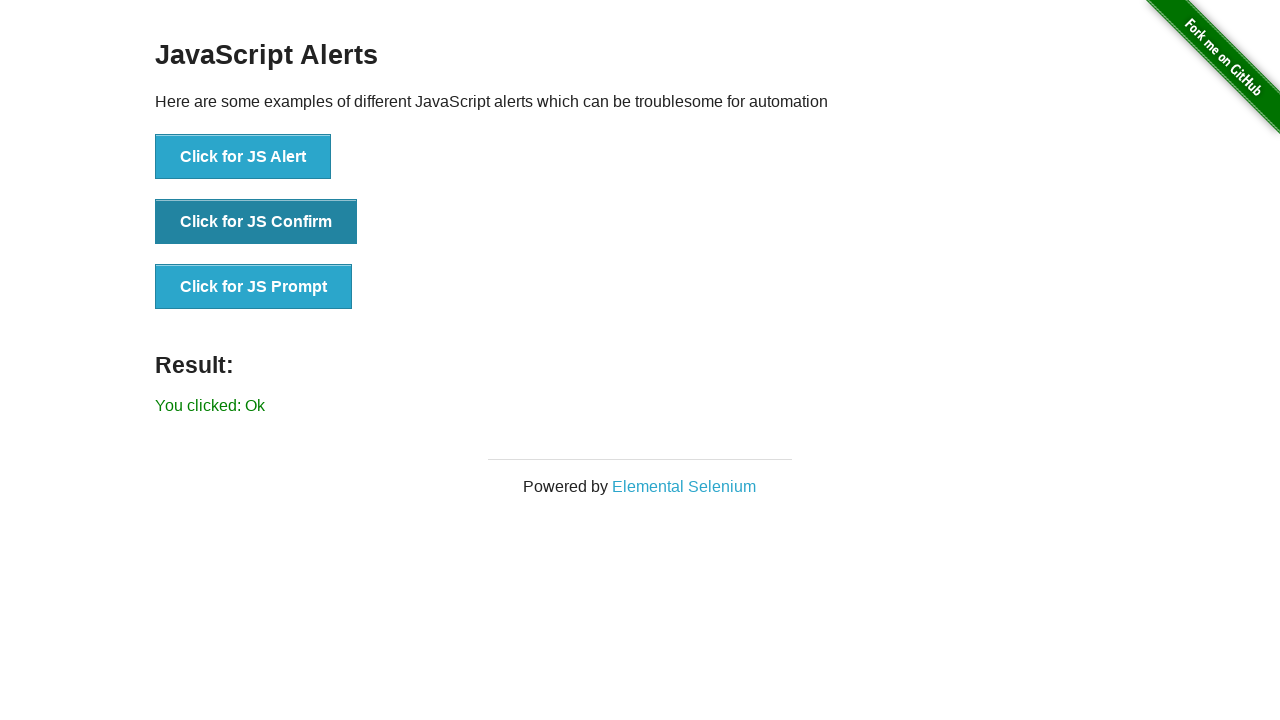